Navigates to Chrome Extensions page and verifies the page title contains "Chrome Extensions"

Starting URL: https://chromedriver.chromium.org/extensions

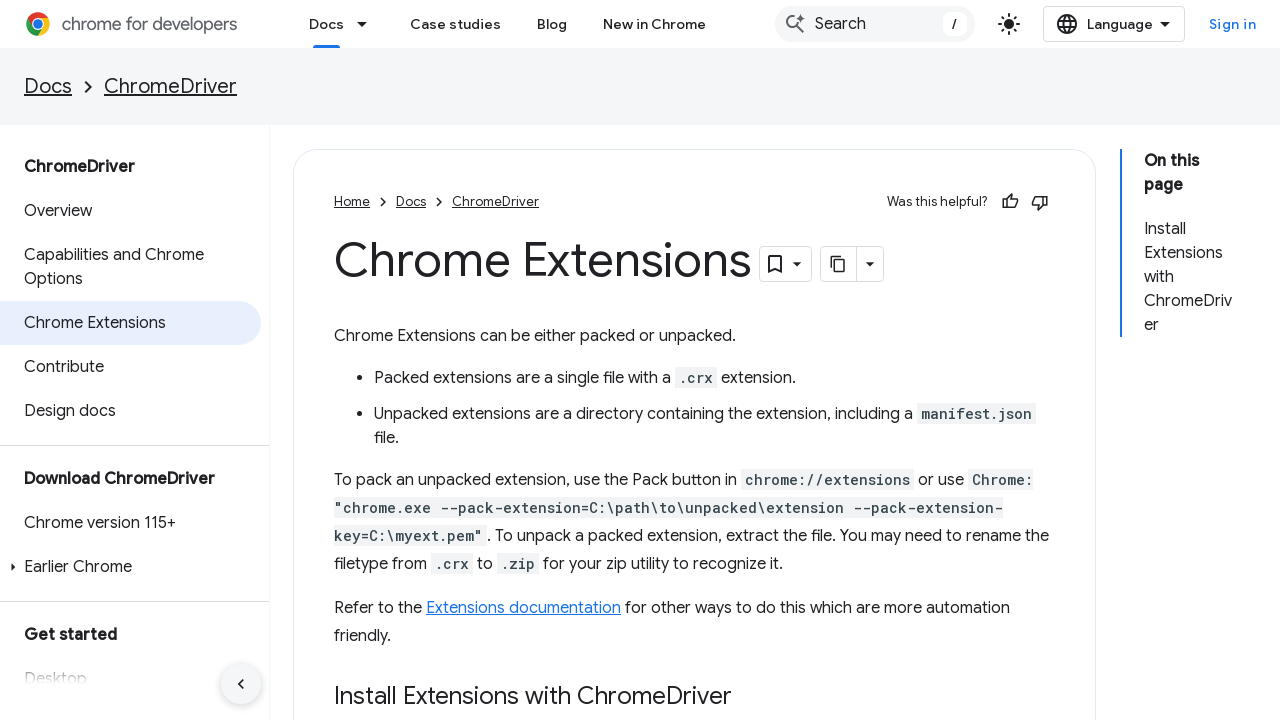

Navigated to Chrome Extensions page
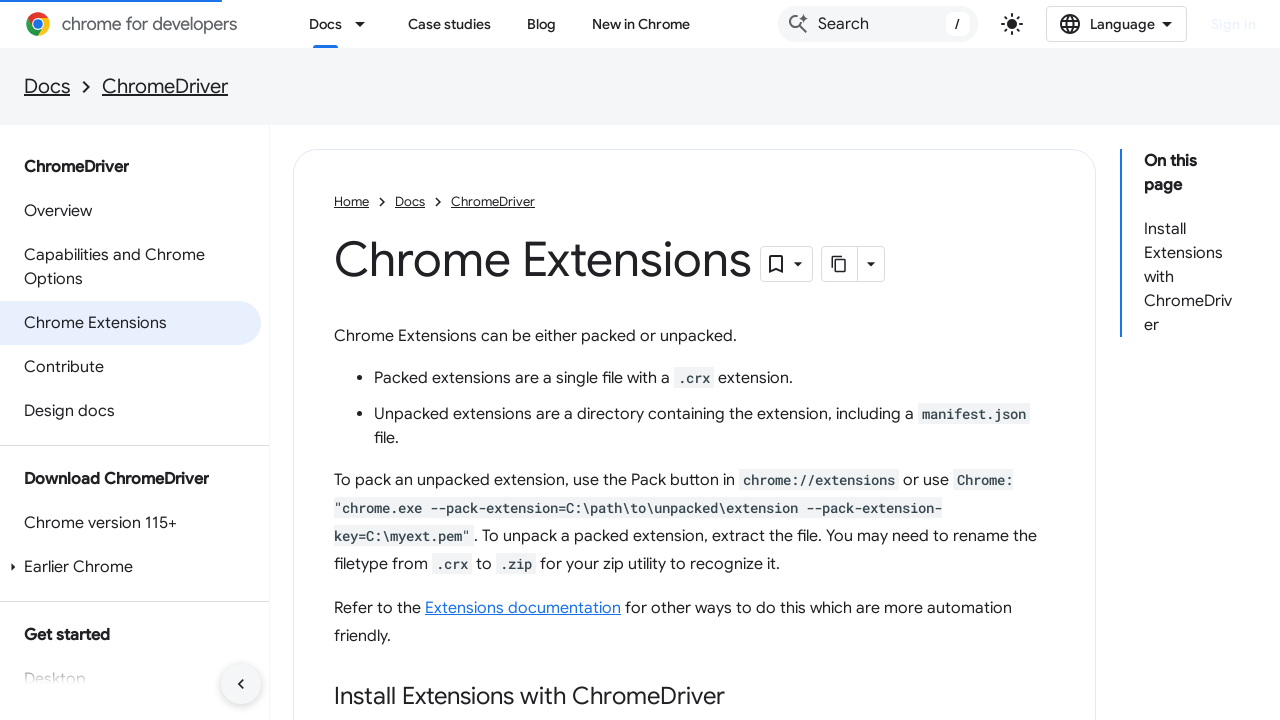

Verified page title contains 'Chrome Extensions'
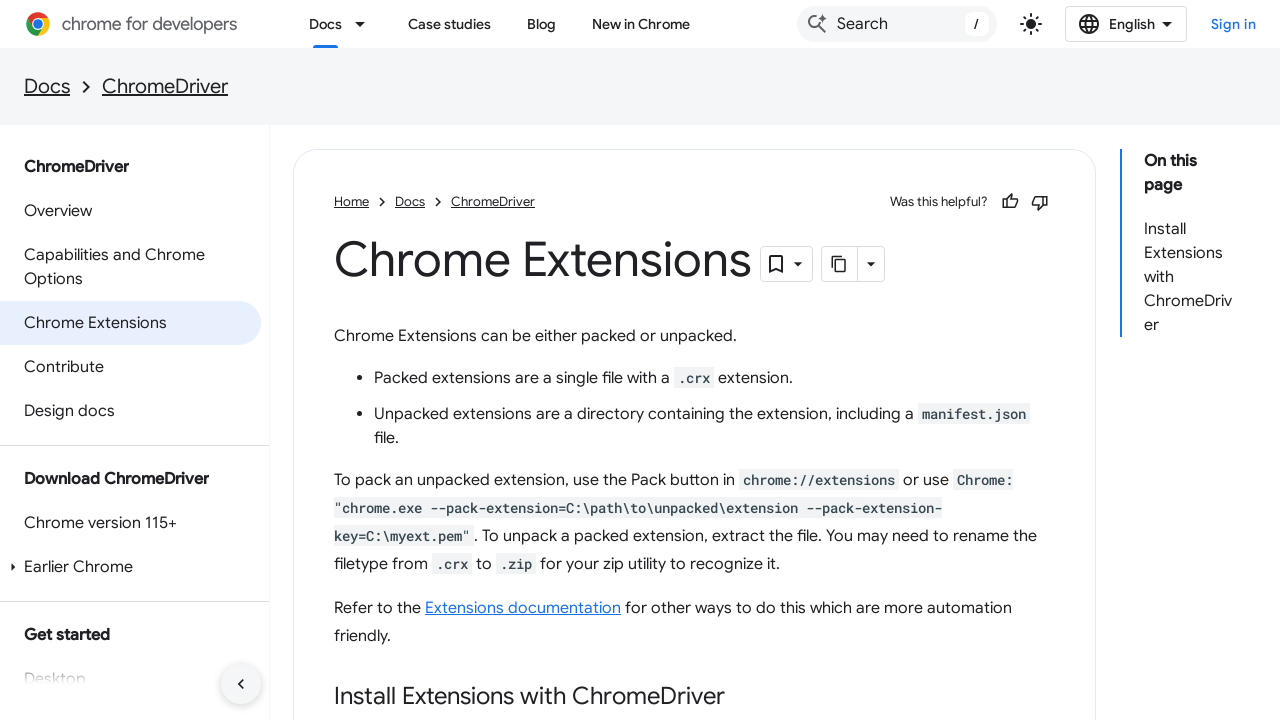

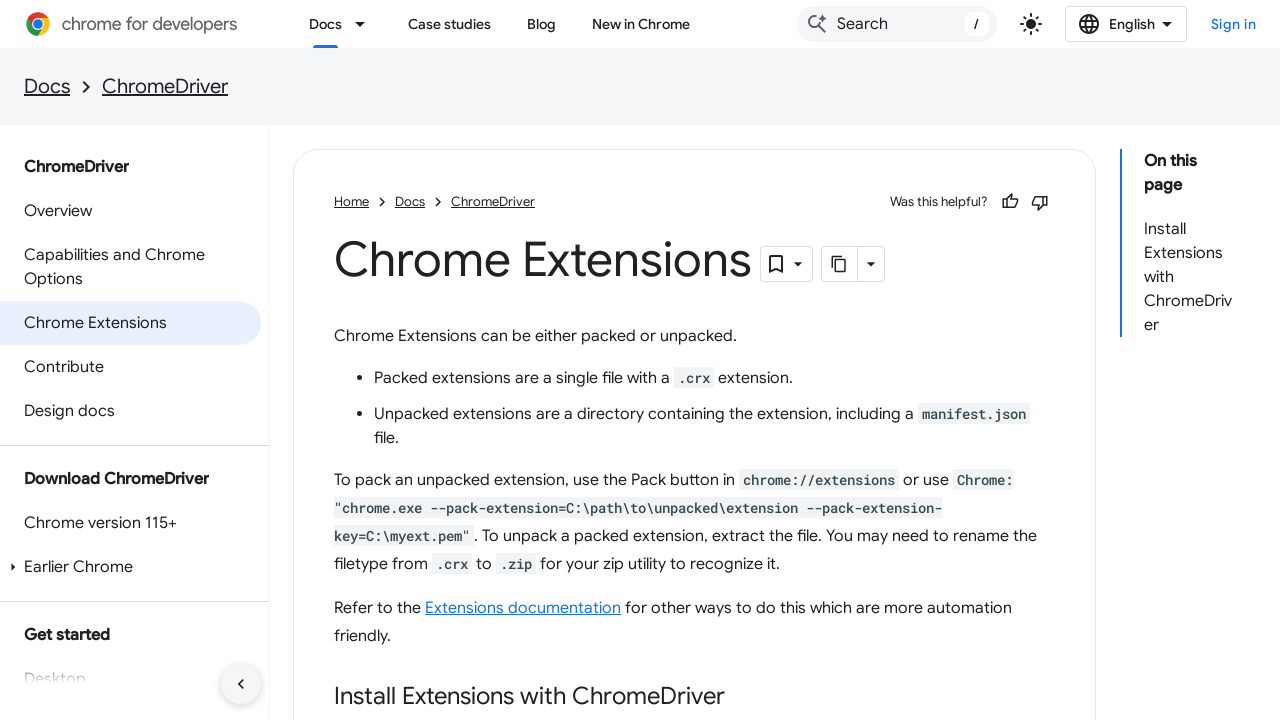